Tests A/B Testing page by clicking the link and reading the paragraph text on the page

Starting URL: https://the-internet.herokuapp.com/

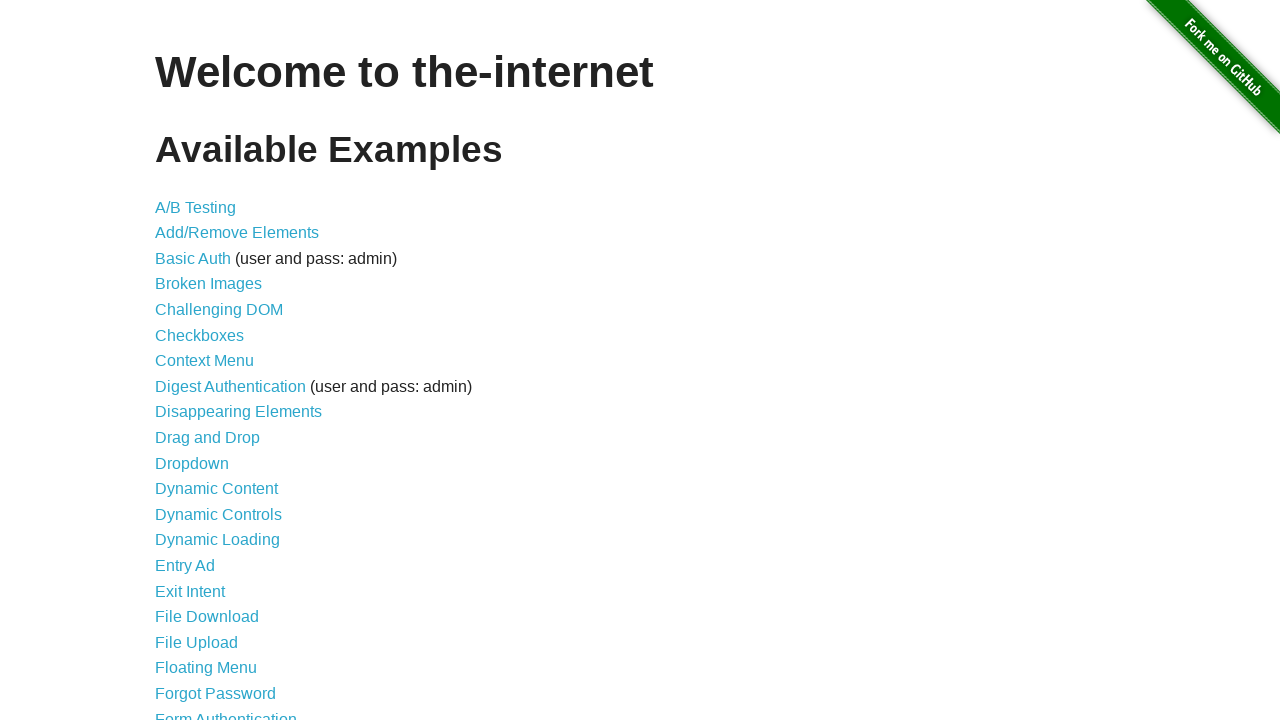

Clicked on A/B Testing link at (196, 207) on xpath=//*[contains(text(), 'B Testing')]
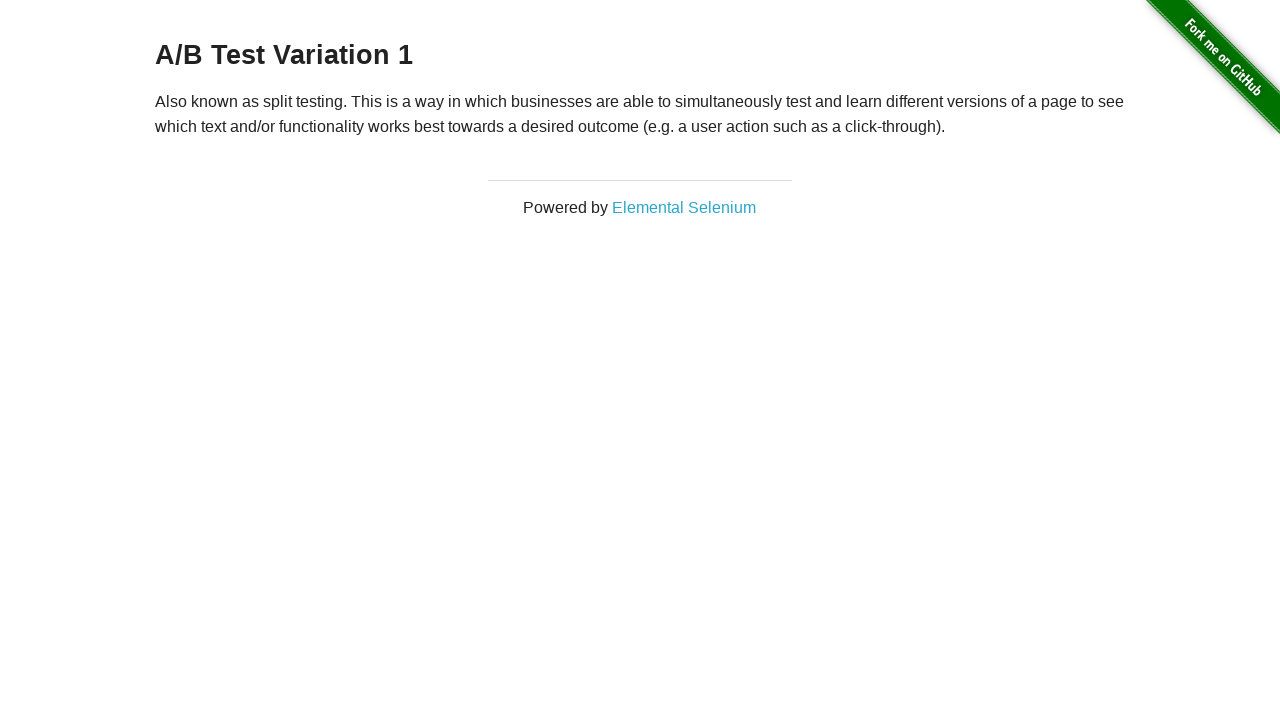

A/B Testing example content loaded
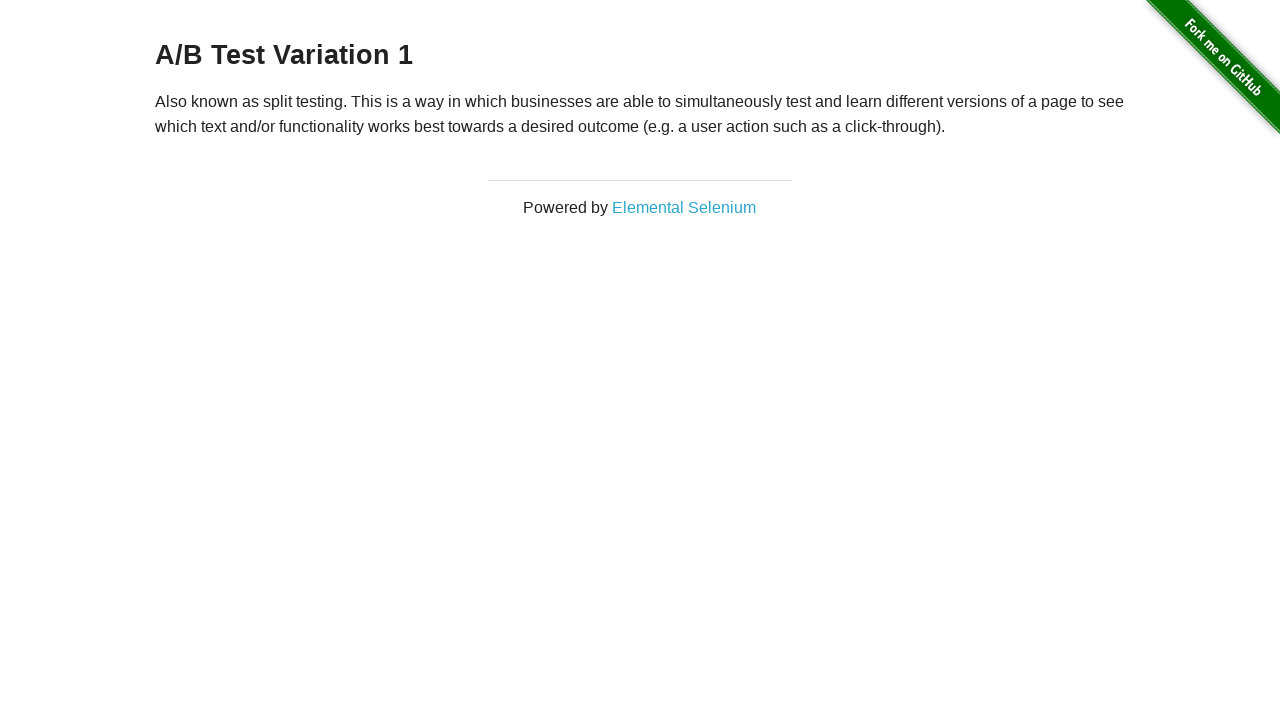

Navigated back to home page
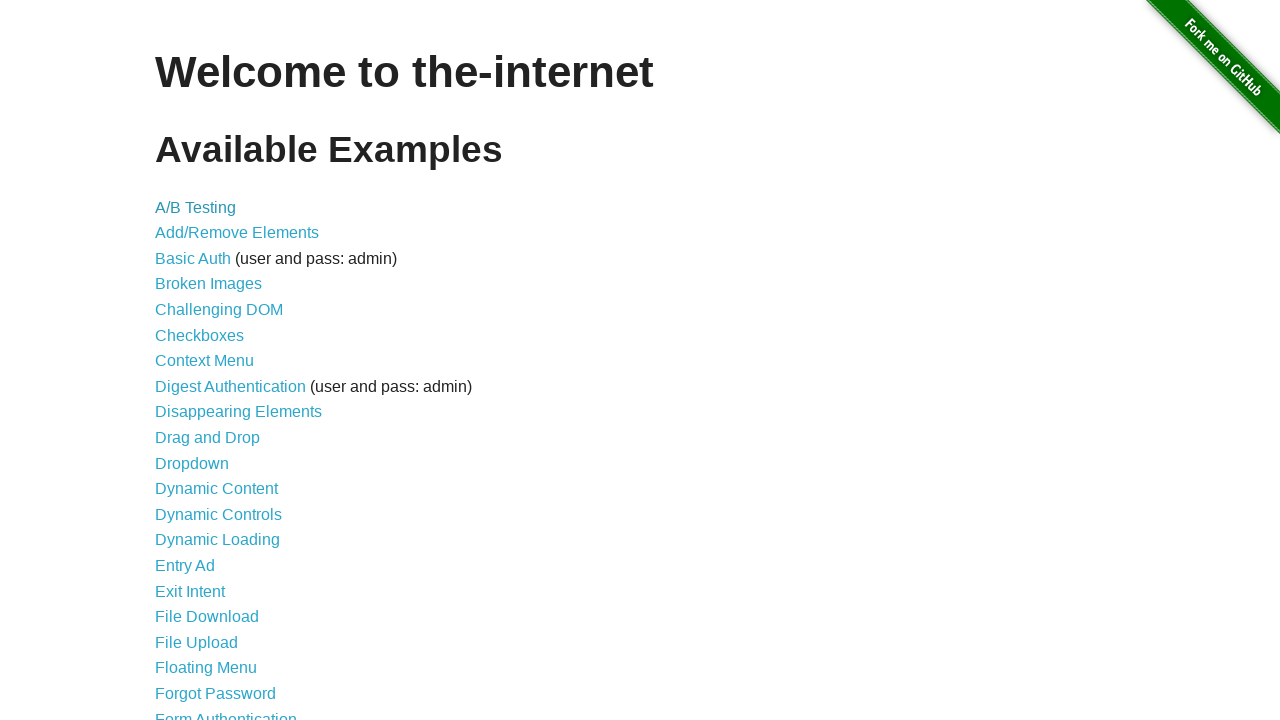

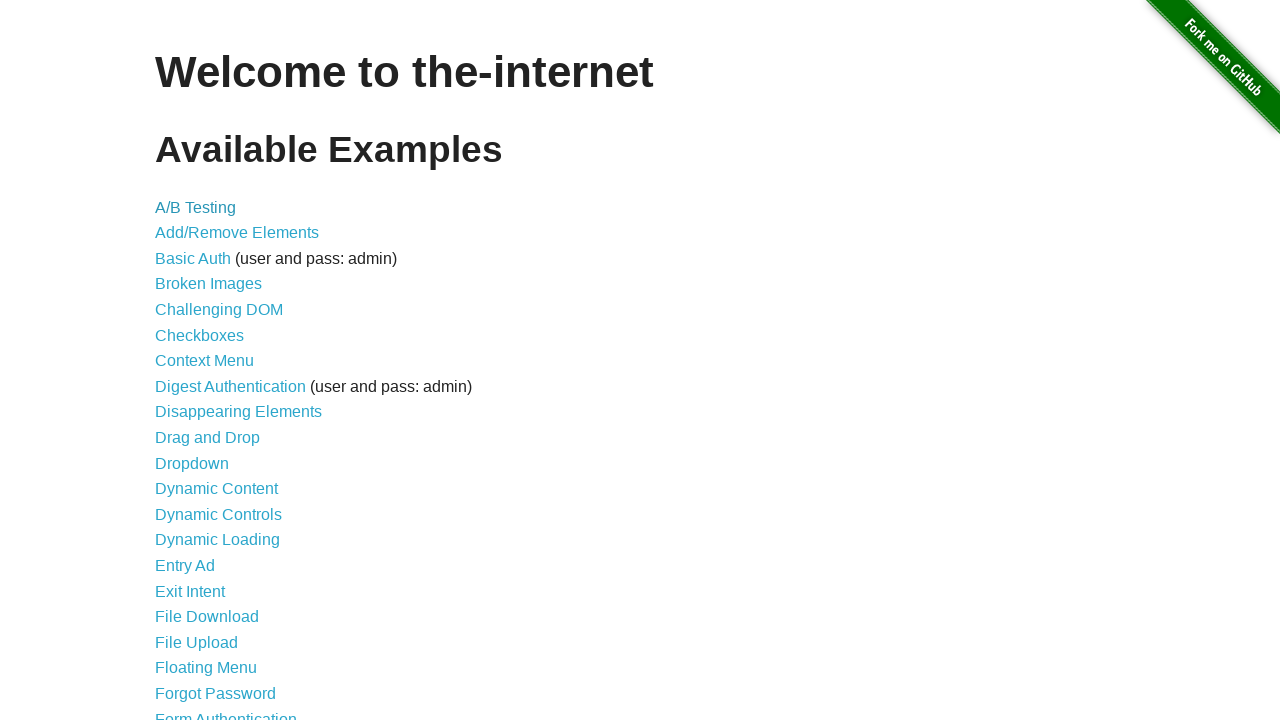